Tests JavaScript alert and confirm dialog interactions by entering text in a name field, triggering alert and confirm popups, and accepting/dismissing them.

Starting URL: https://rahulshettyacademy.com/AutomationPractice/

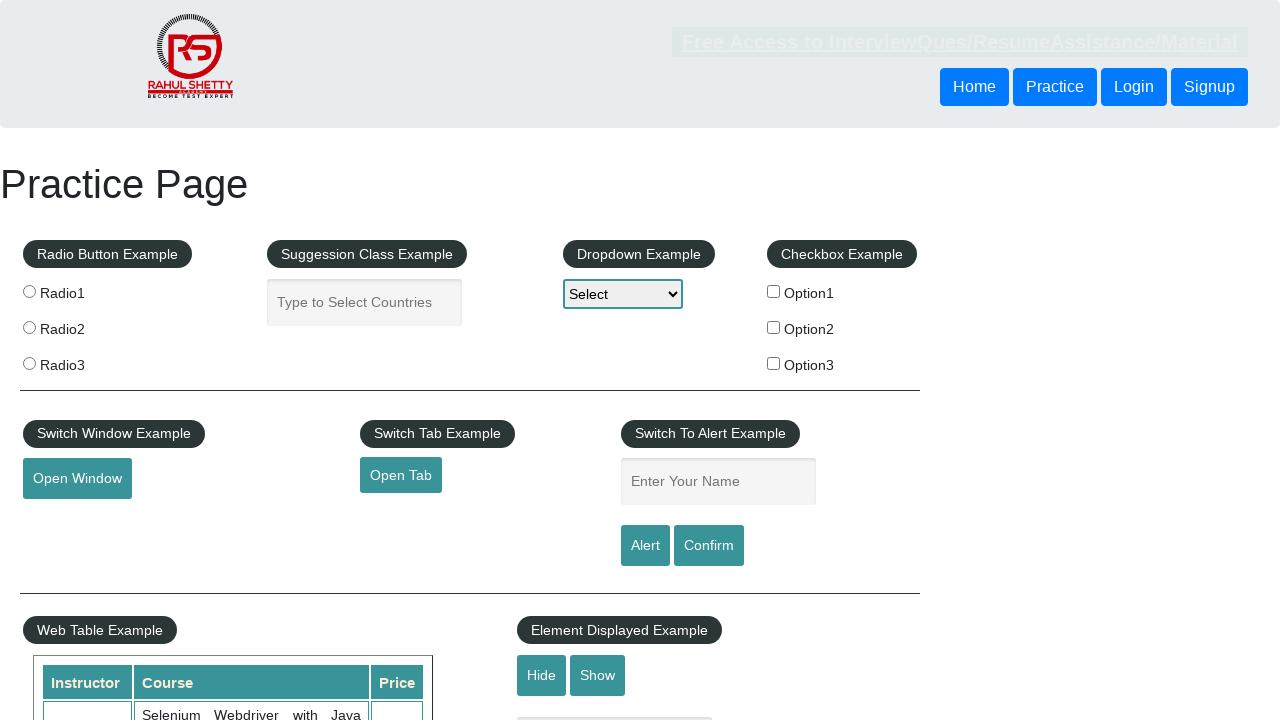

Filled name input field with 'Rahul' on #name
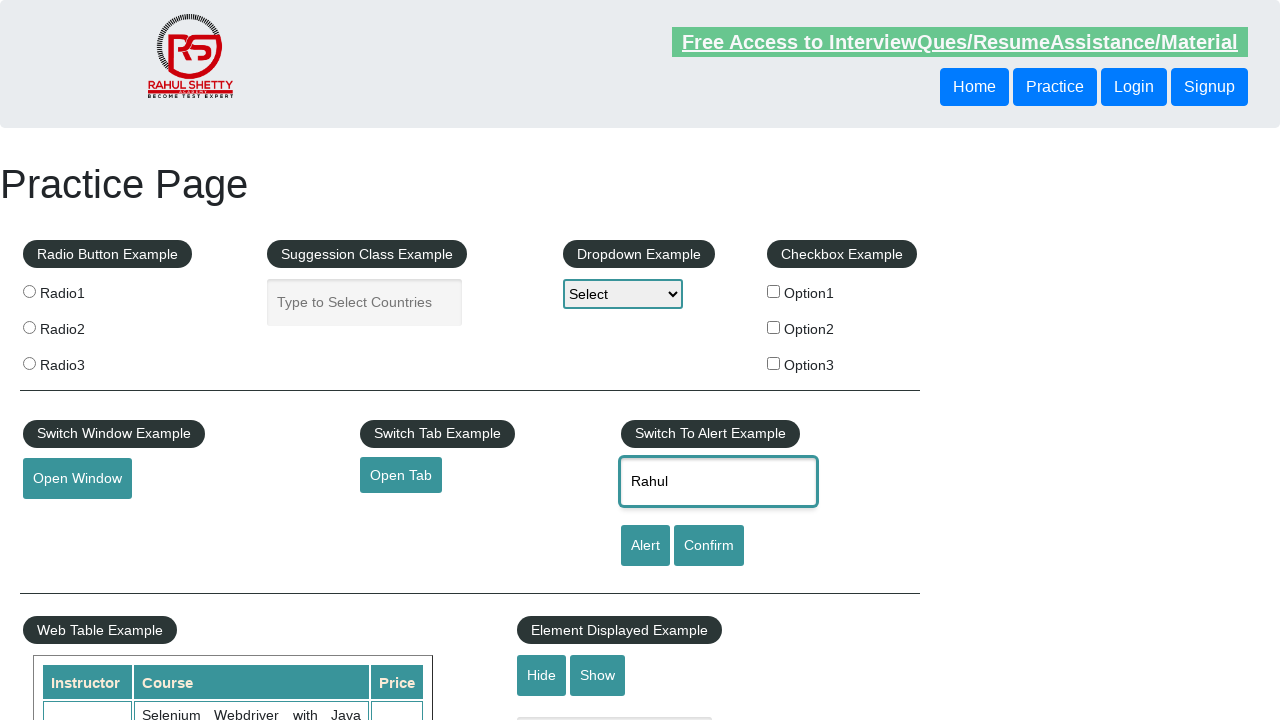

Set up dialog handler to accept alerts
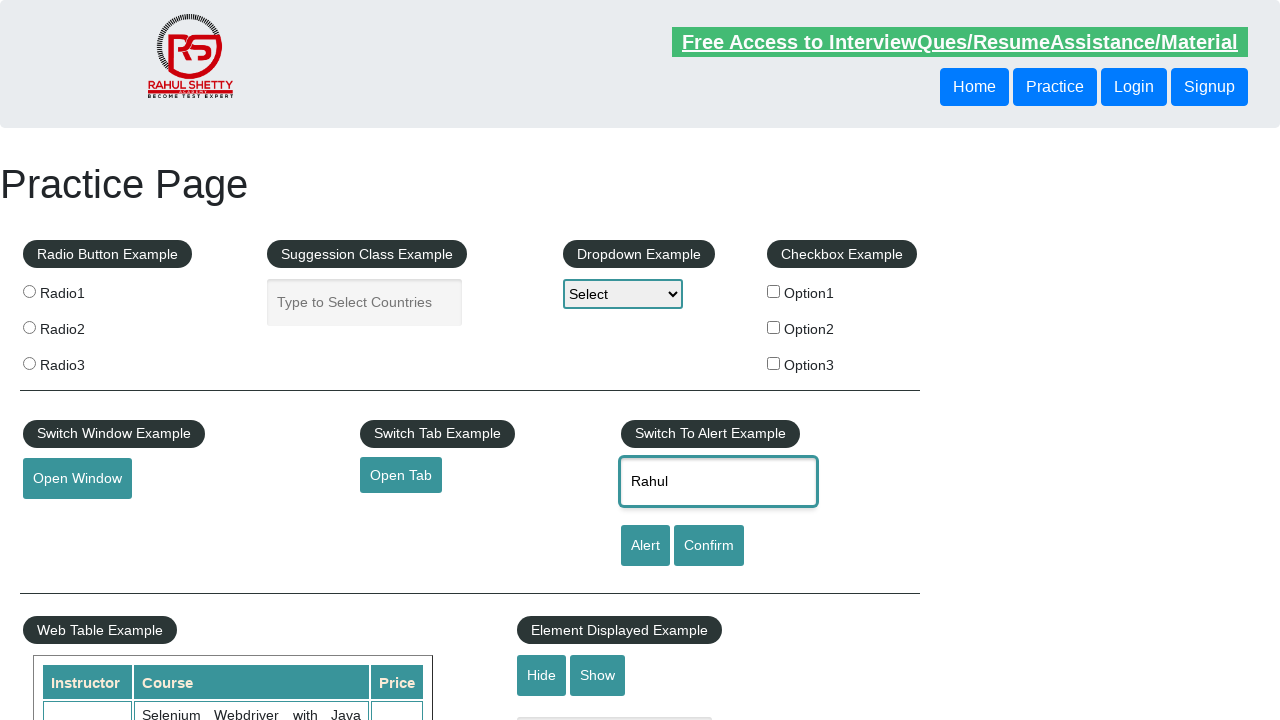

Clicked alert button to trigger JavaScript alert at (645, 546) on #alertbtn
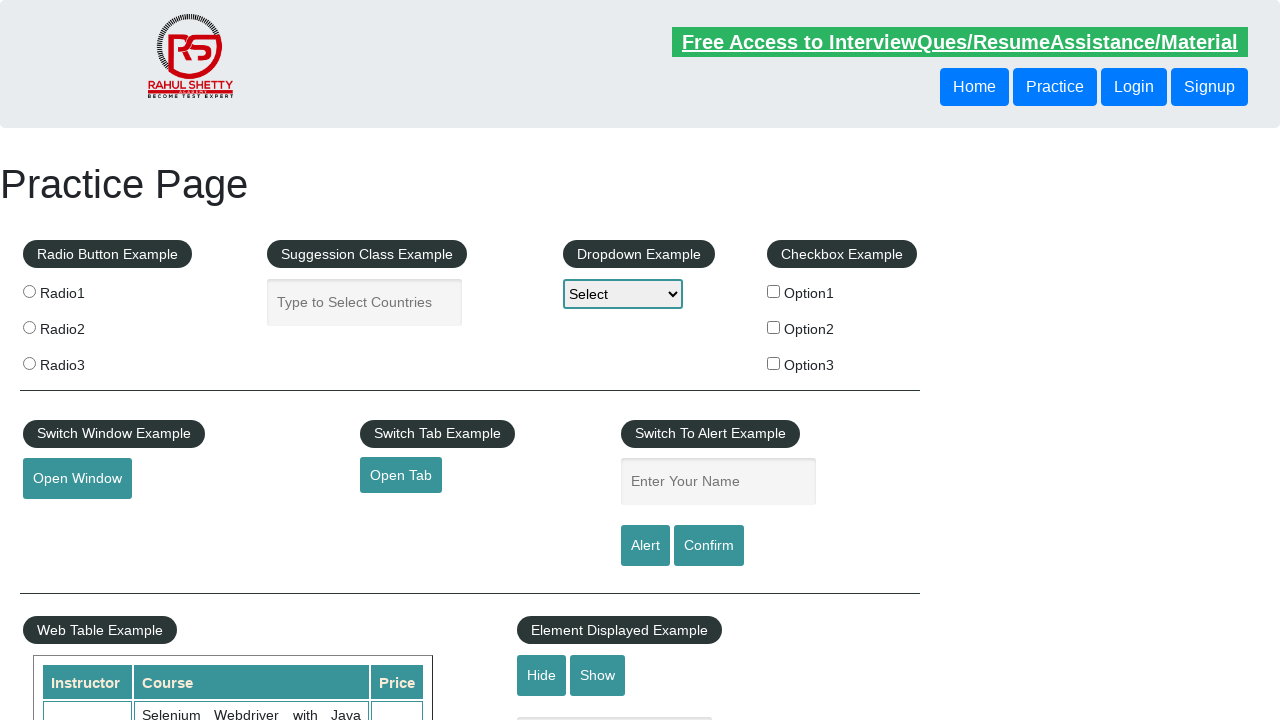

Set up dialog handler to dismiss confirm dialogs
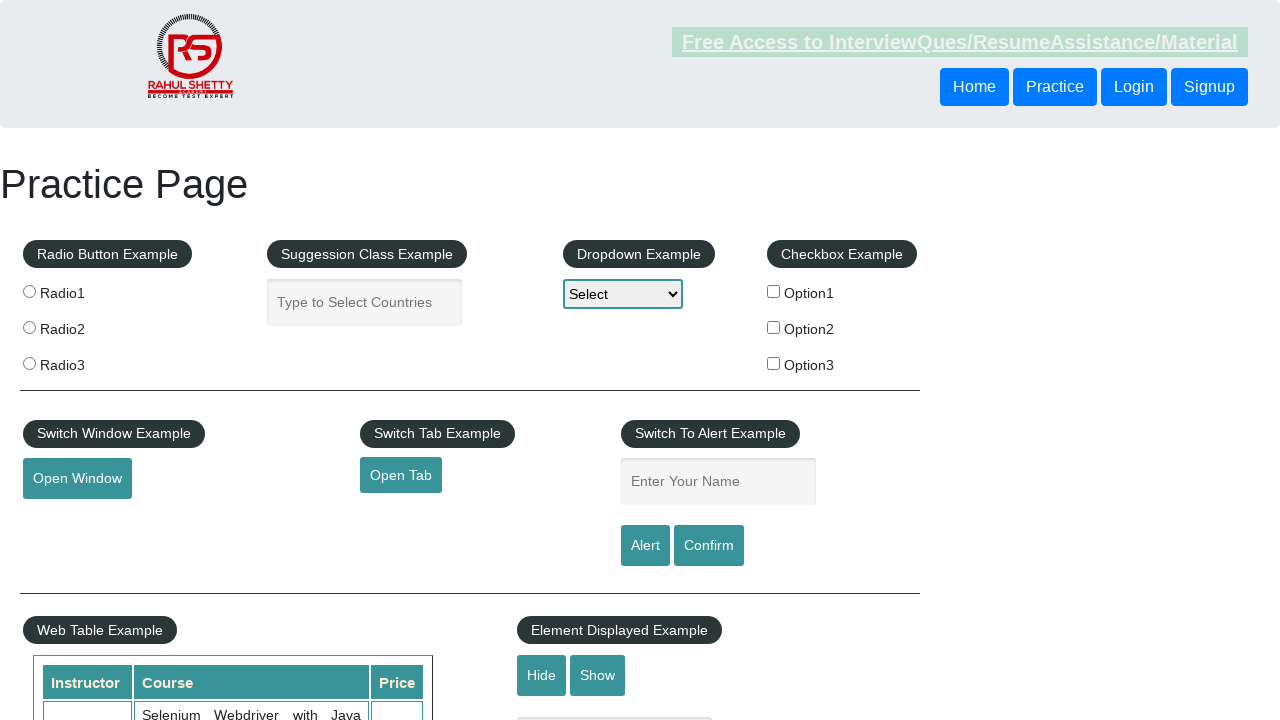

Clicked confirm button to trigger confirm dialog at (709, 546) on #confirmbtn
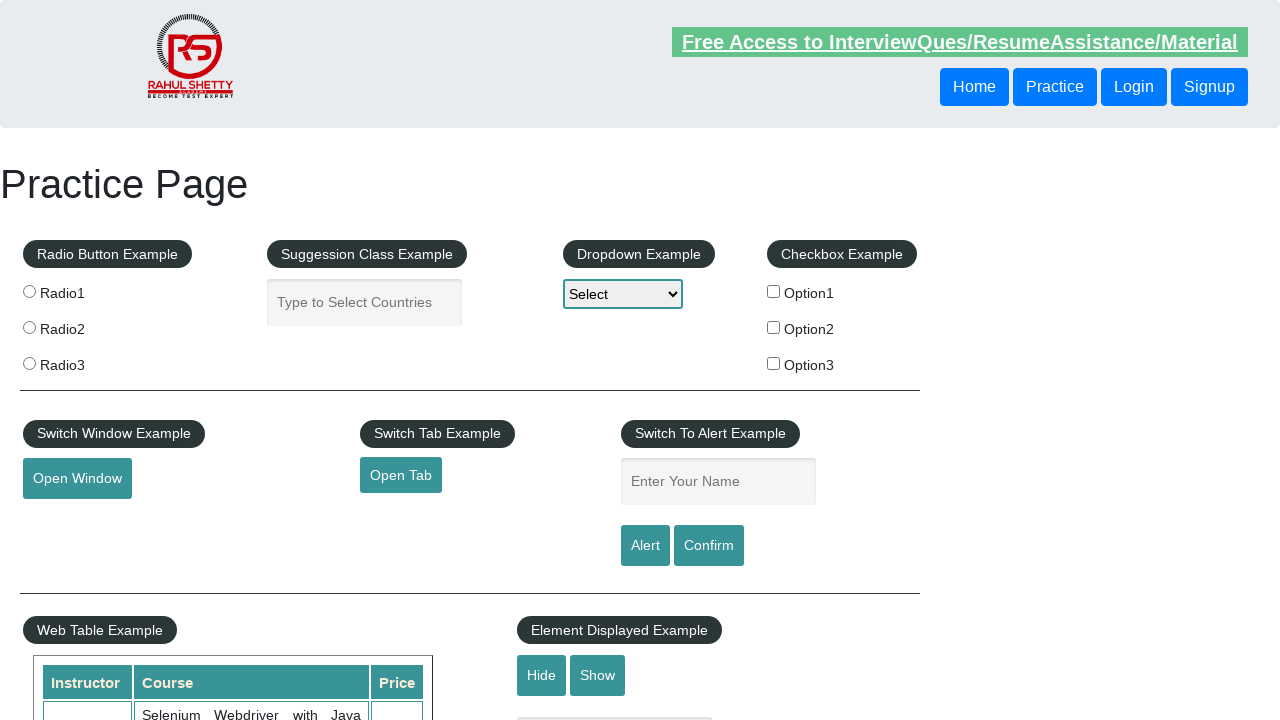

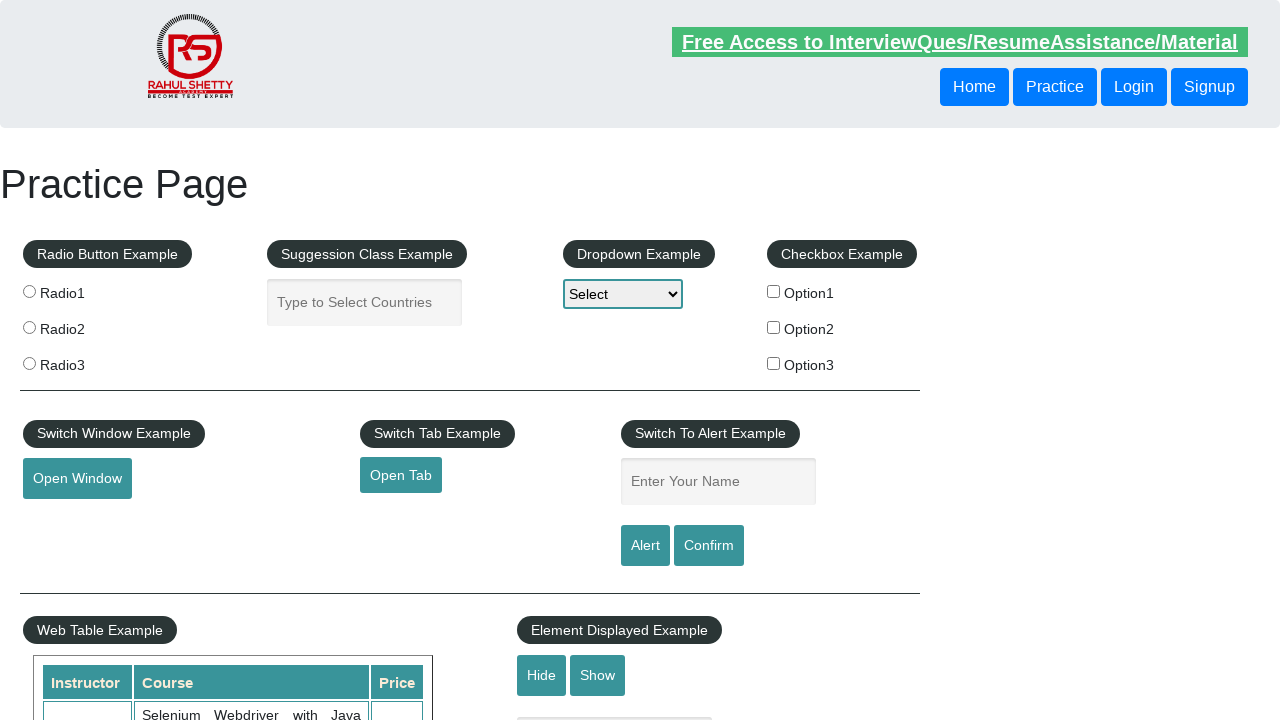